Tests HTML5 drag and drop functionality by dragging element A to element B and verifying the swap, then dragging back to verify the reverse swap

Starting URL: https://automationfc.github.io/drag-drop-html5/

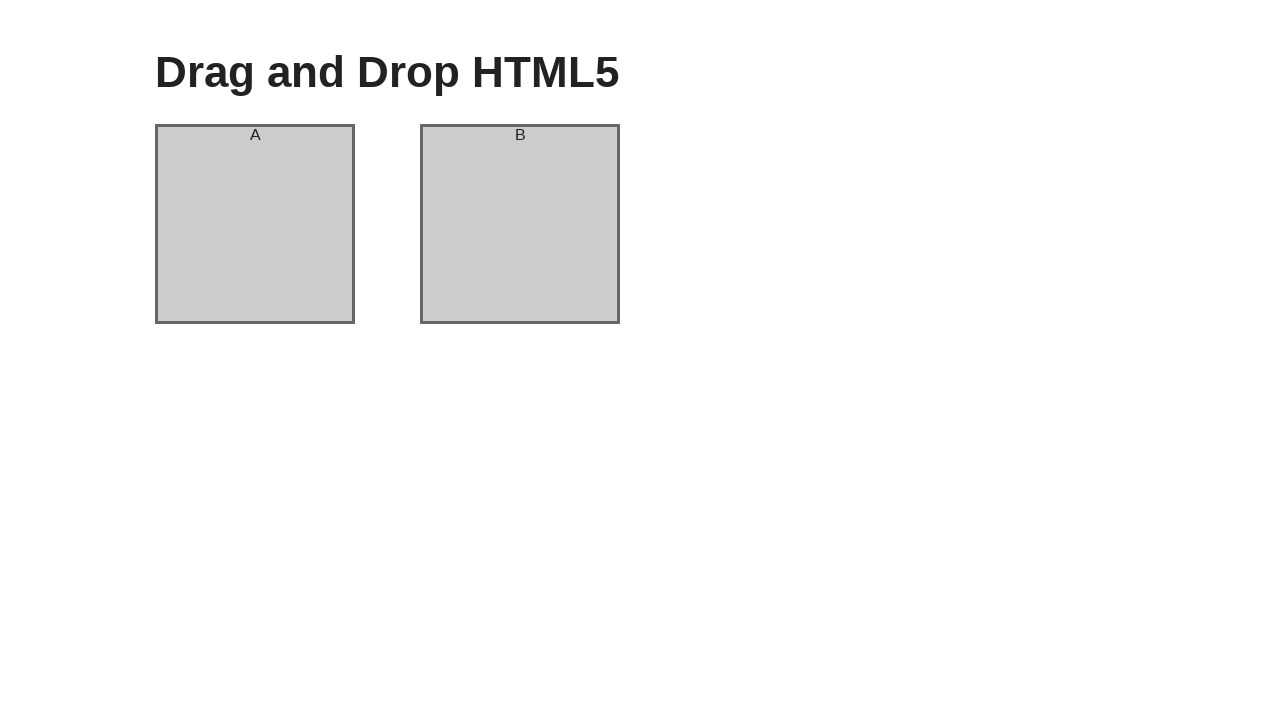

Waited for column A element to be visible
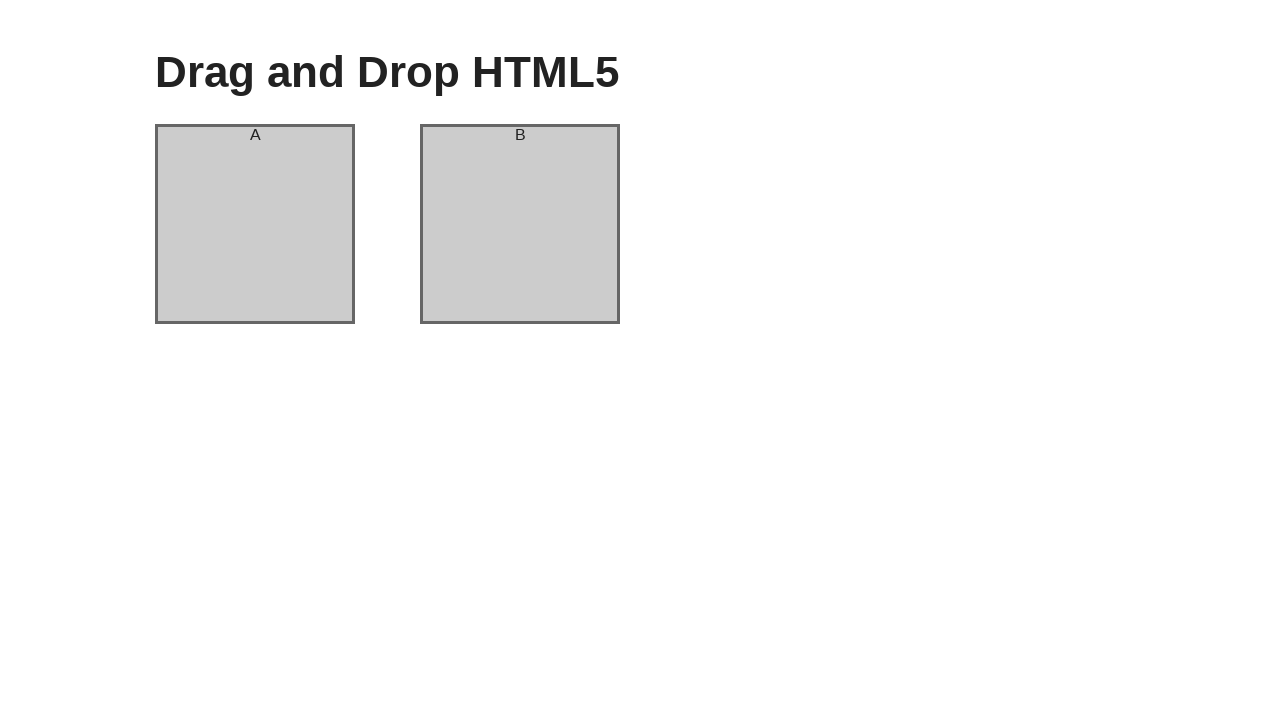

Waited for column B element to be visible
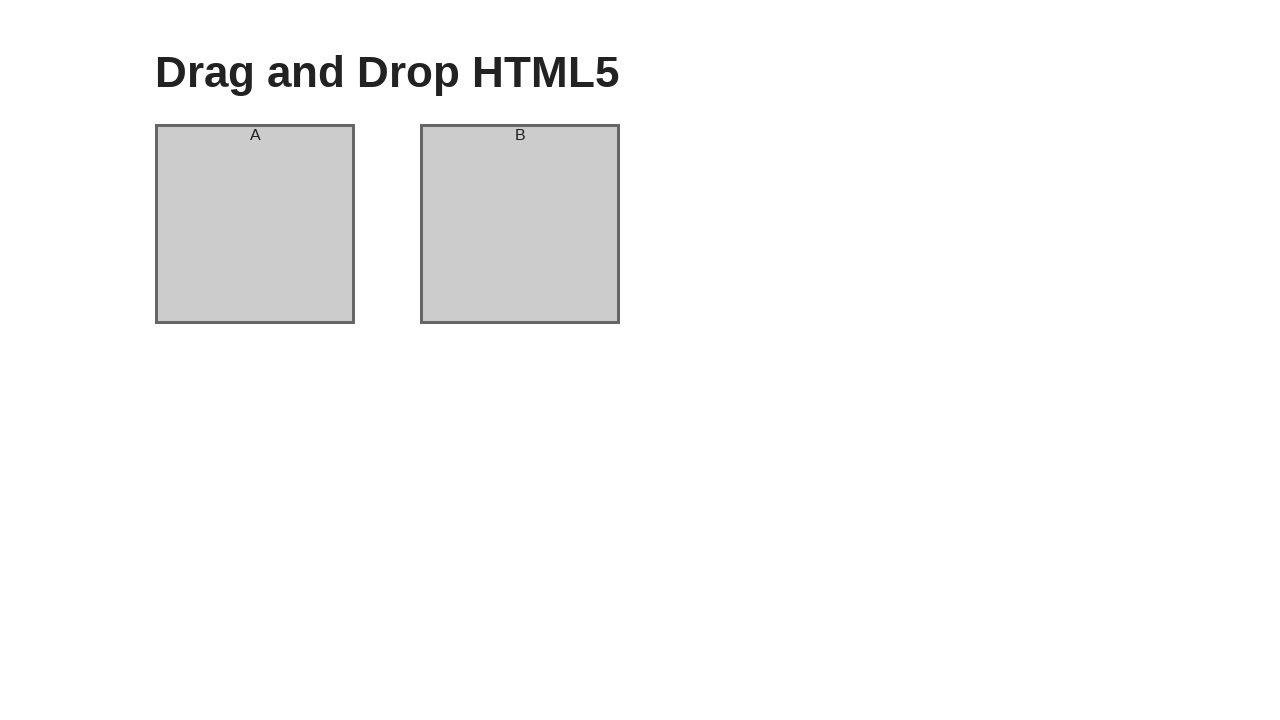

Dragged column A element to column B position at (520, 224)
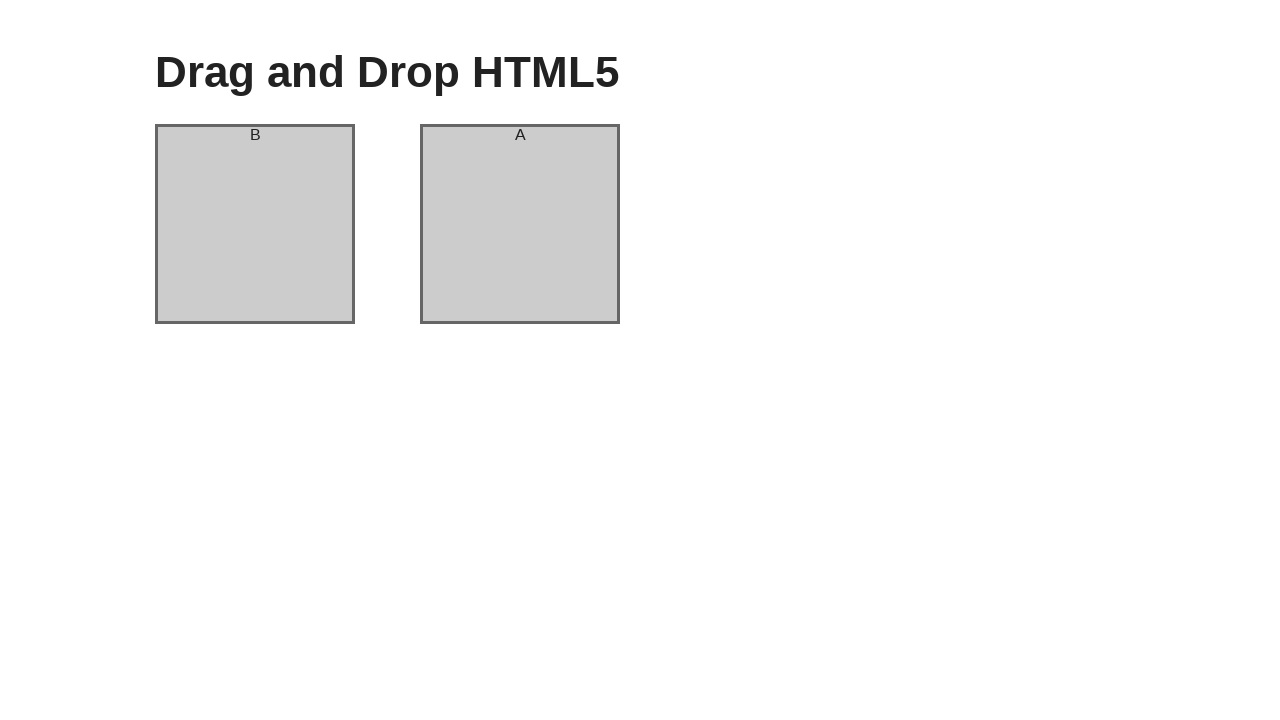

Waited 1000ms for drag-drop animation to complete
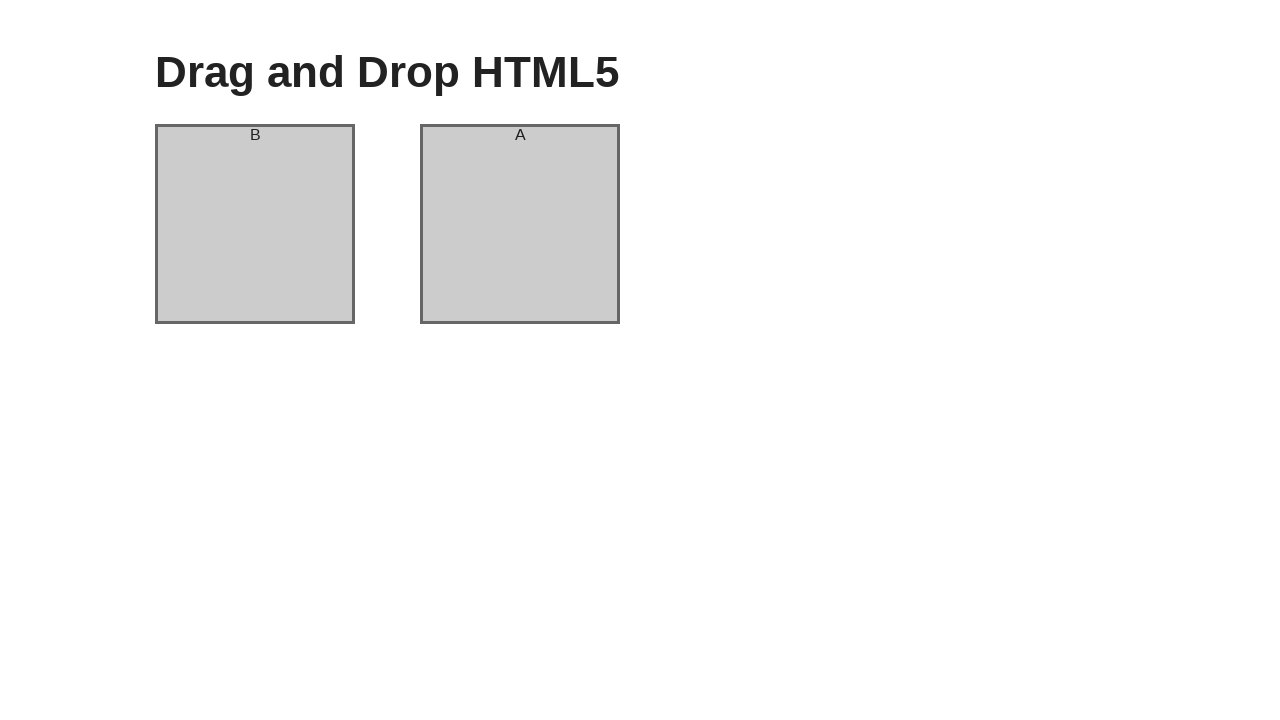

Verified column A now contains element B
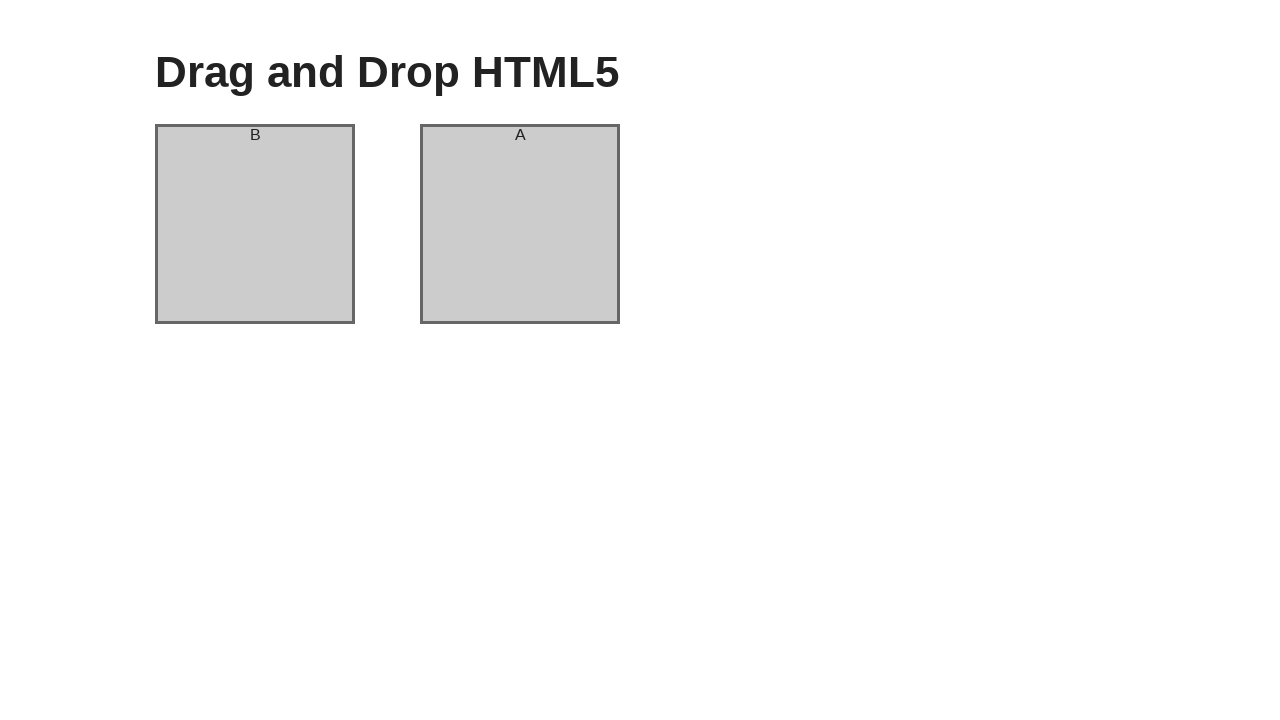

Verified column B now contains element A - swap successful
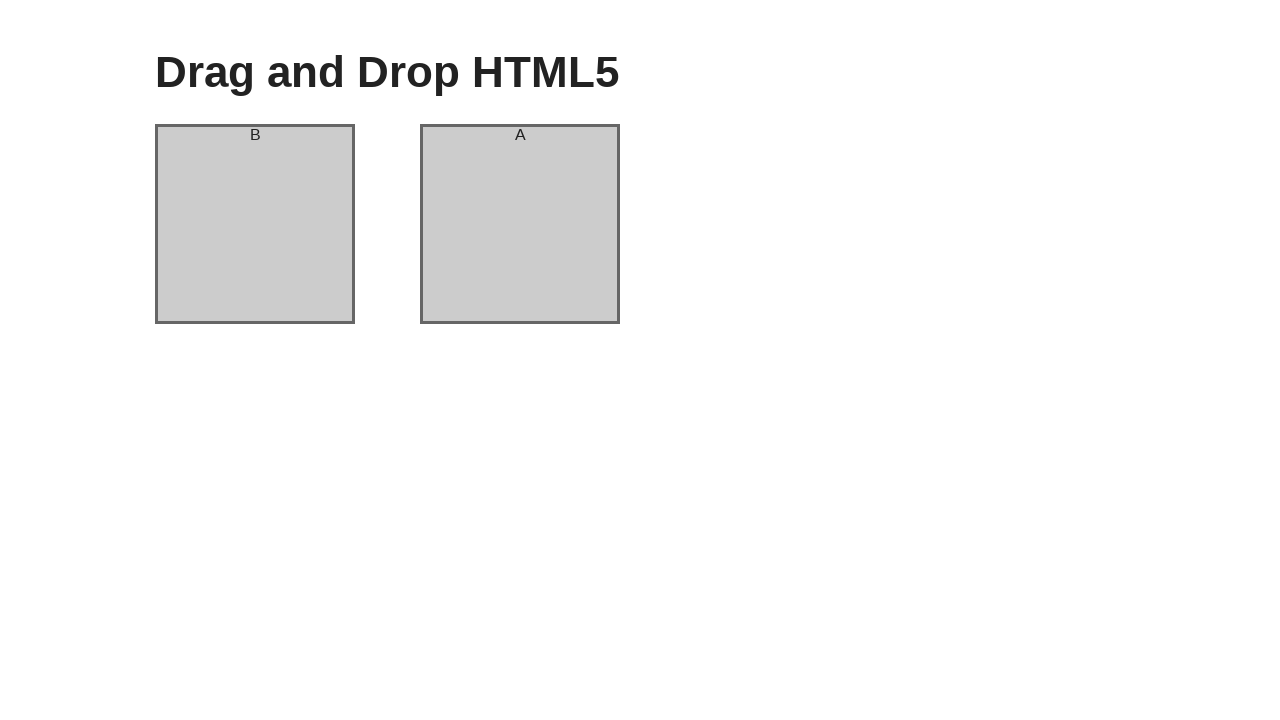

Dragged element back from column A to column B position at (520, 224)
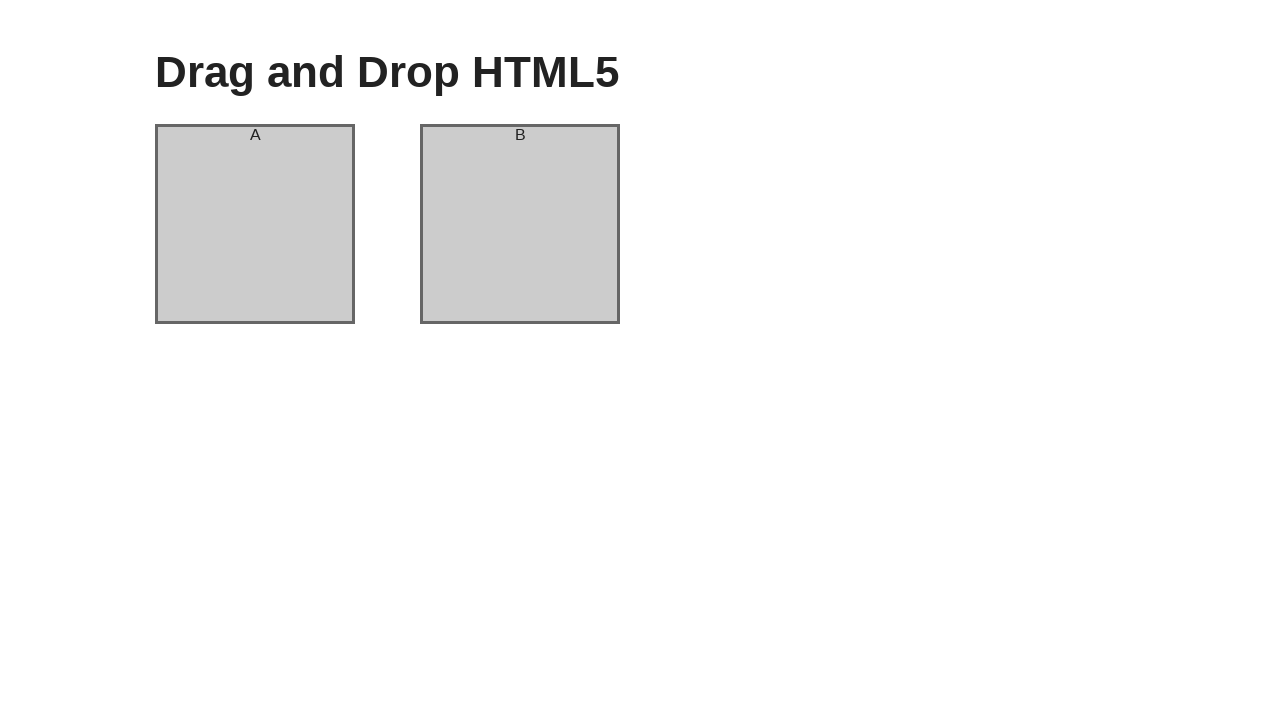

Verified column A now contains element A again
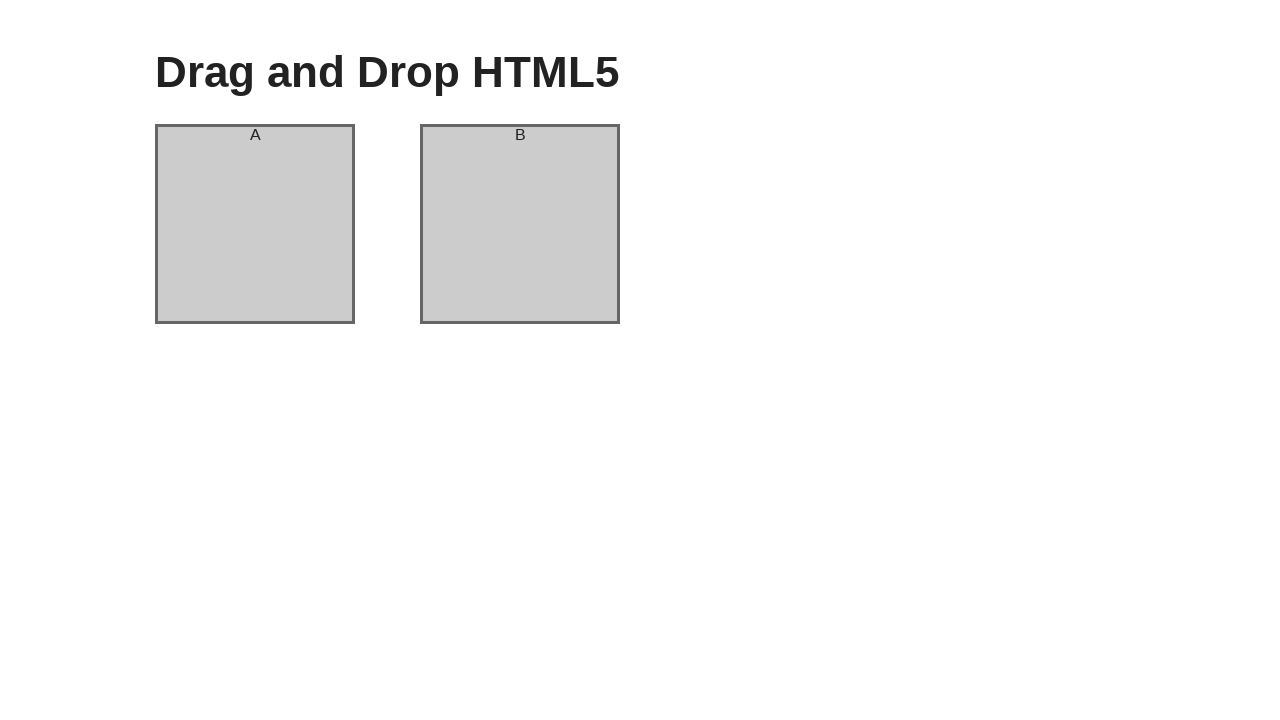

Verified column B now contains element B again - reverse swap successful
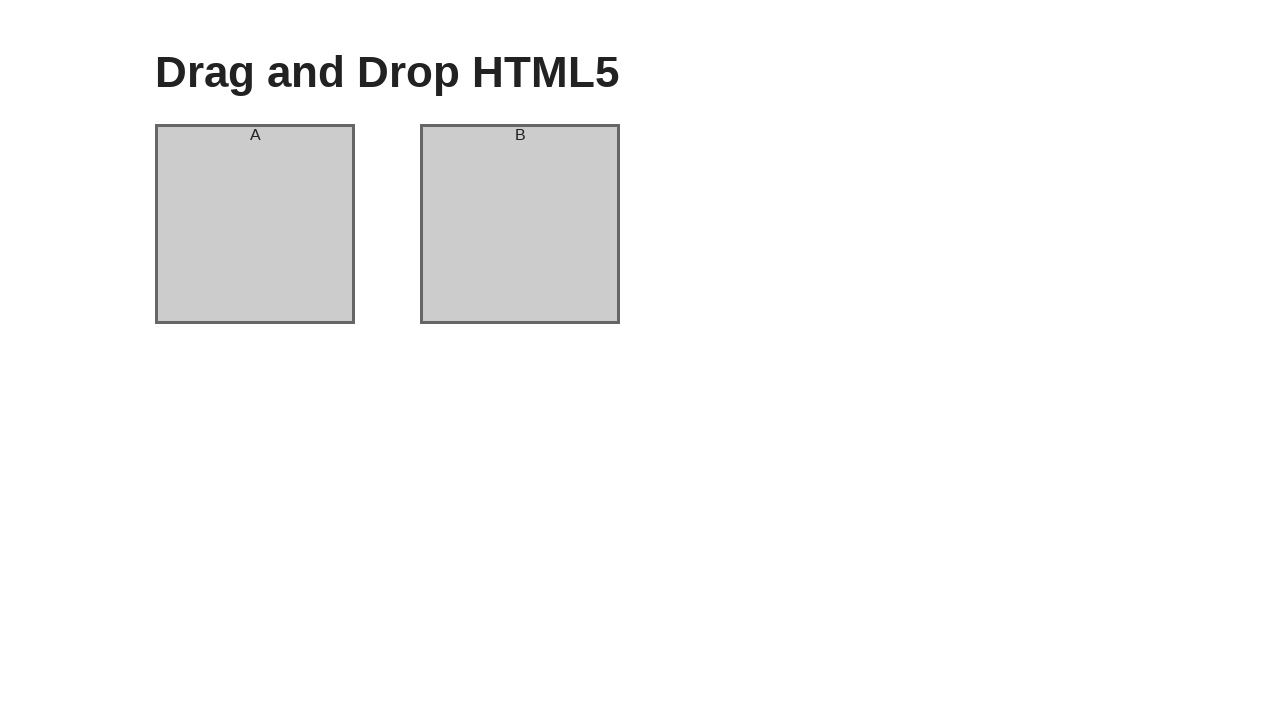

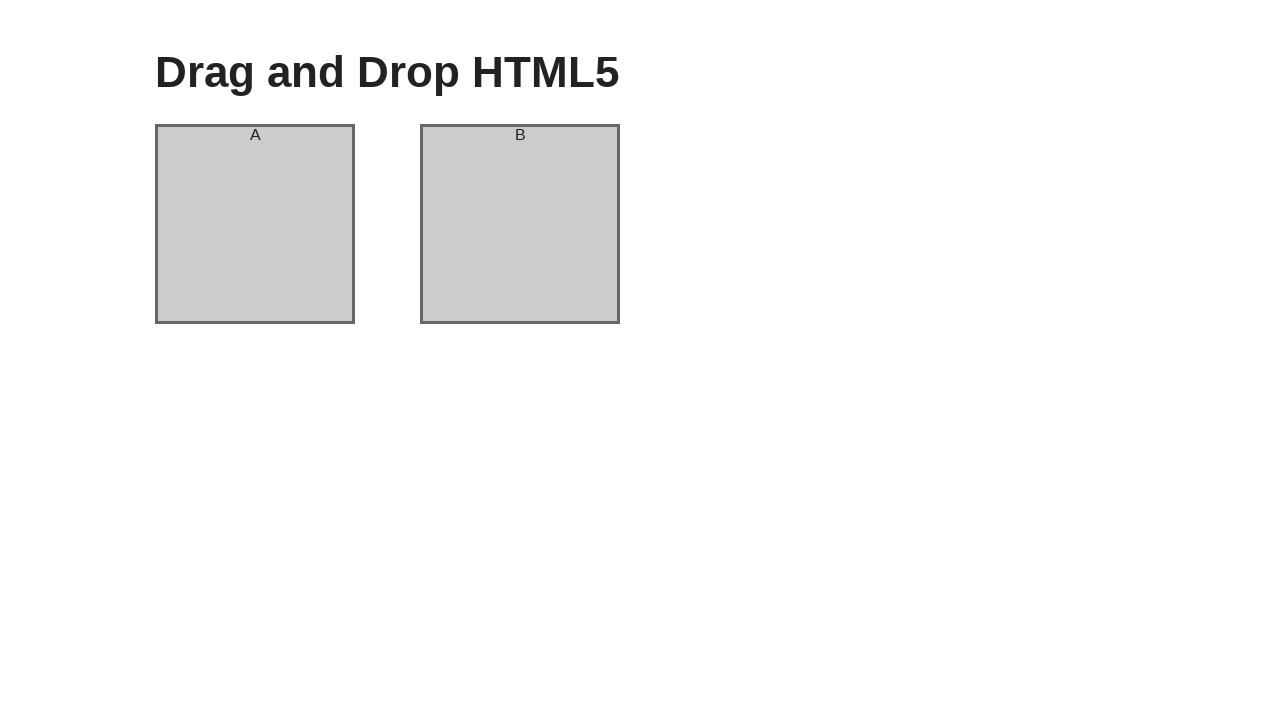